Tests creating a new todo/note on a board application by clicking the add button, selecting a category from a dropdown, filling in the title and text fields with random content, and submitting the form.

Starting URL: http://qa-assignment.oblakogroup.ru/board/:idhaykeminyan

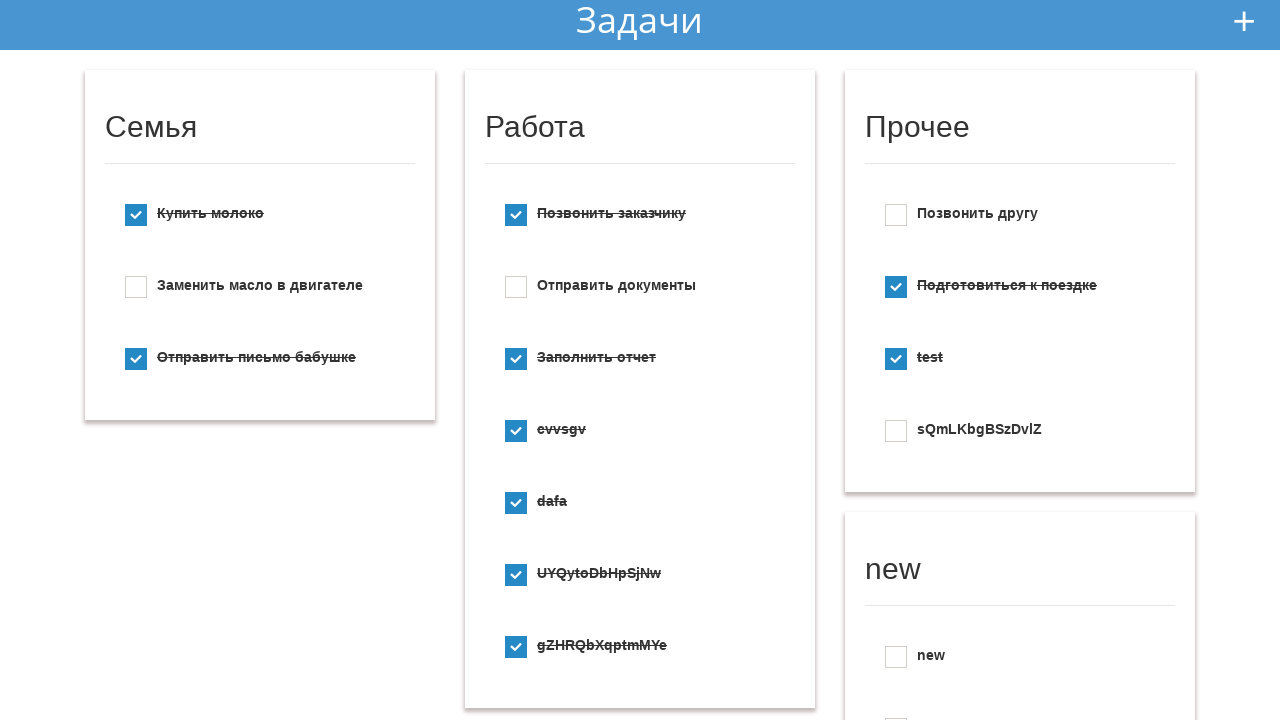

Clicked add button to open new todo dialog at (1244, 21) on #add_new_todo
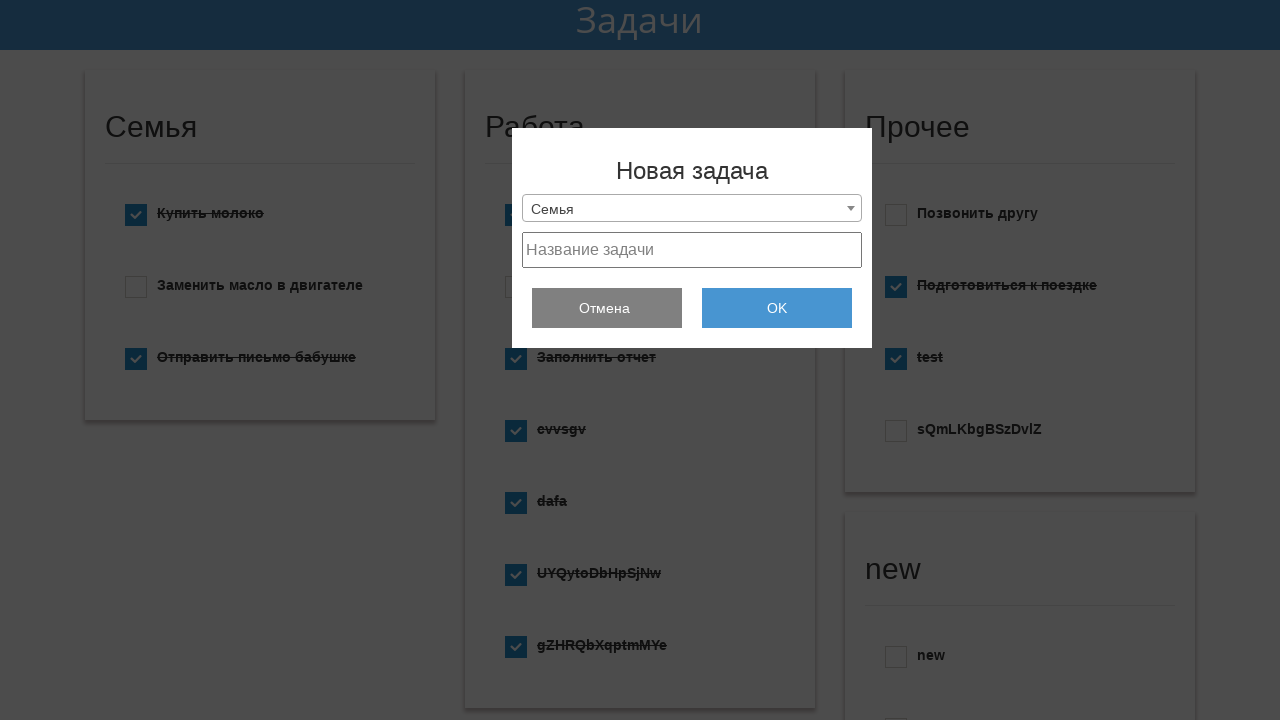

New todo fields appeared
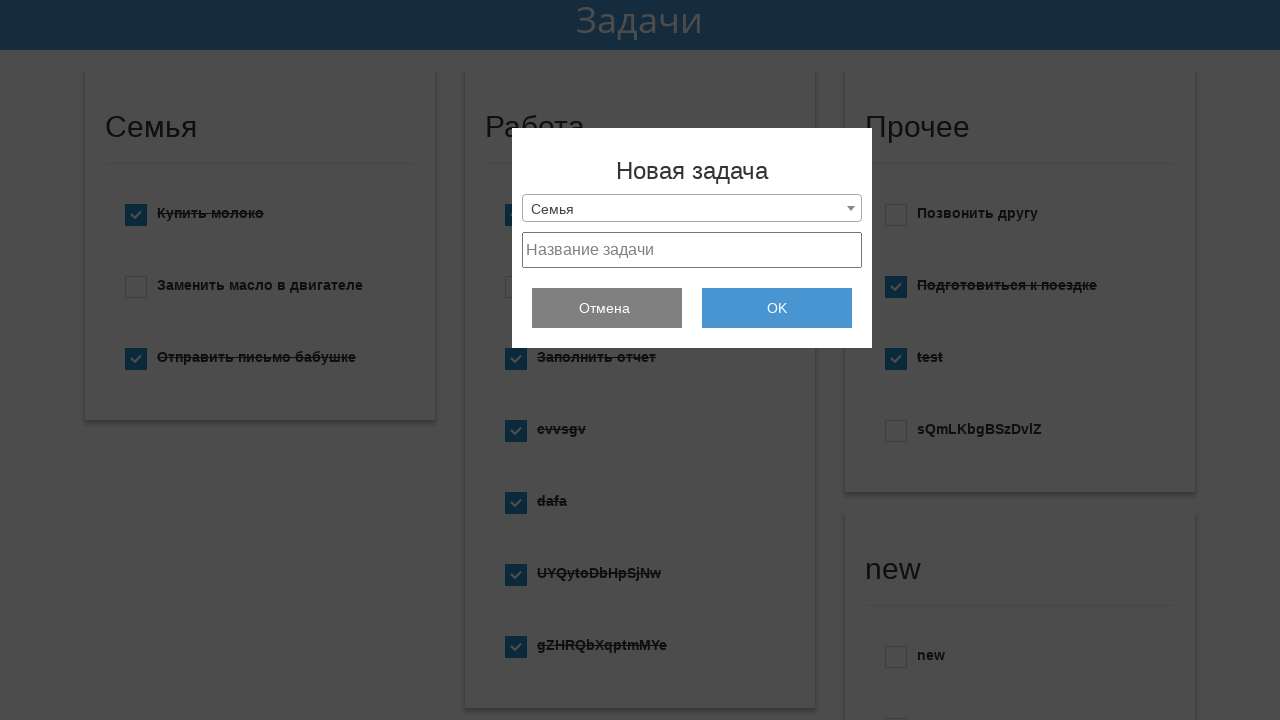

Clicked dropdown arrow to show categories at (851, 208) on .select2-selection__arrow
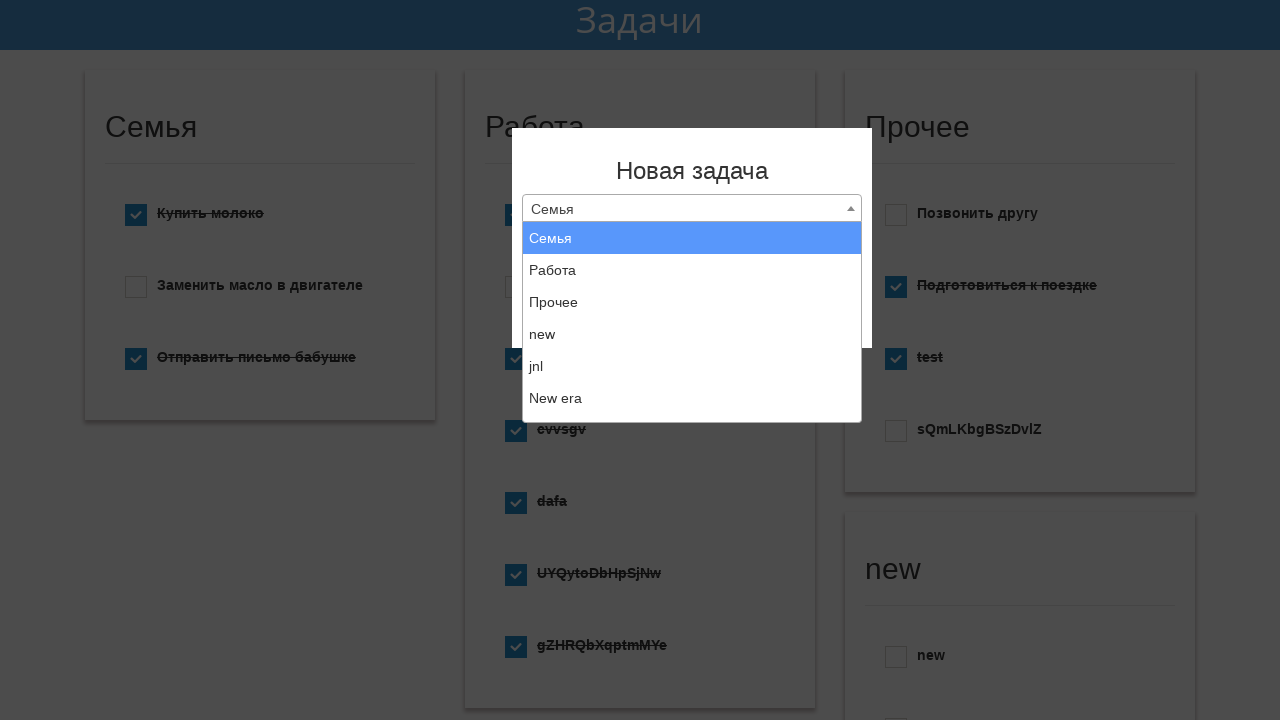

Dropdown results appeared
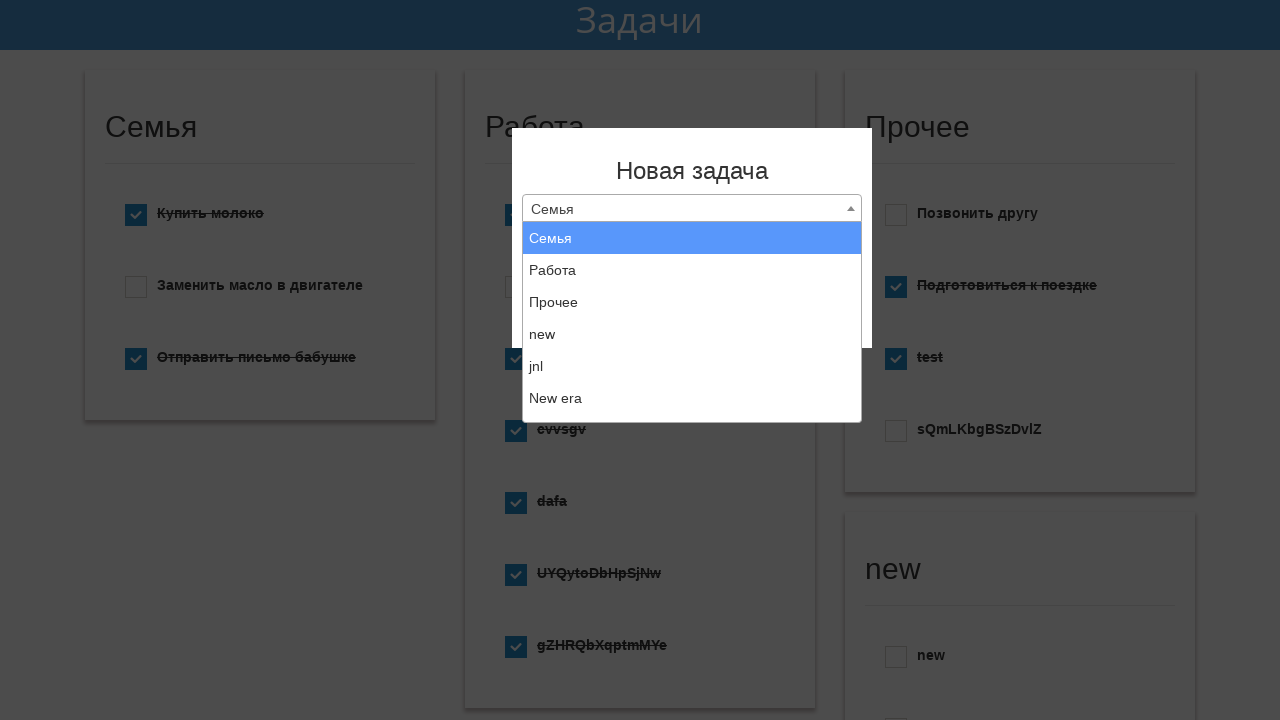

Scrolled dropdown element into view
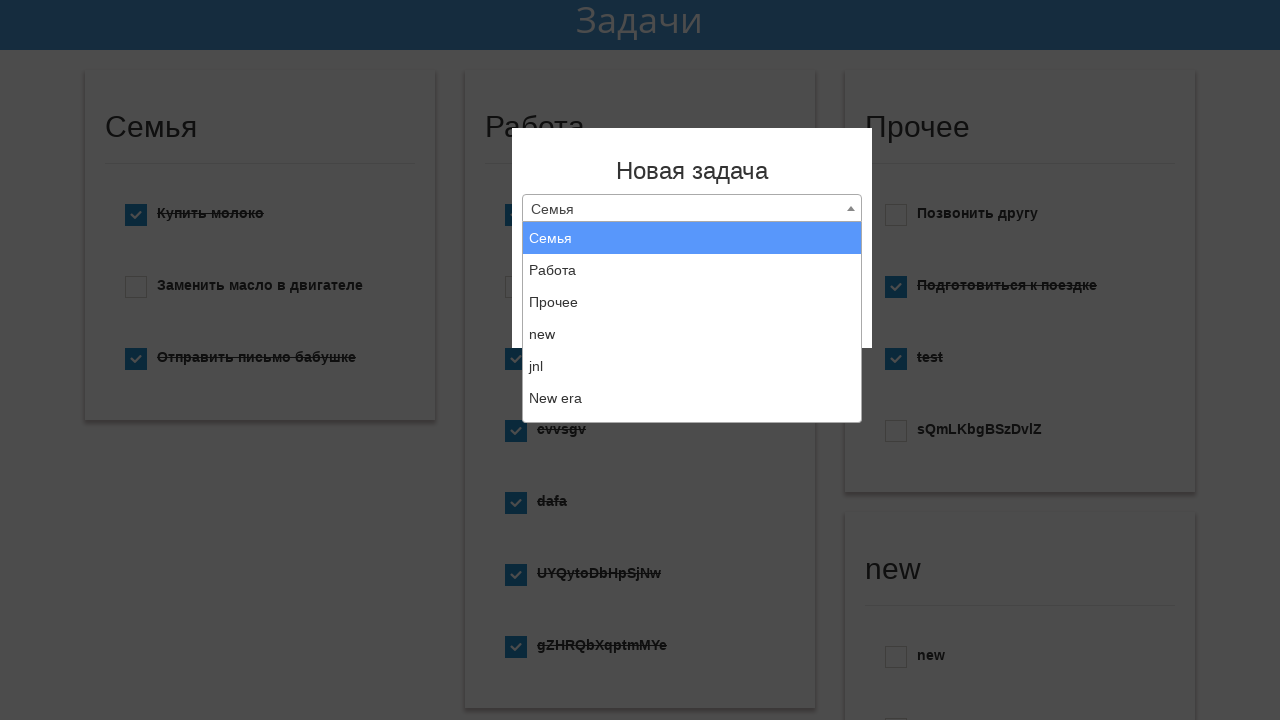

Selected 'Создать новый список' from dropdown on .select_category
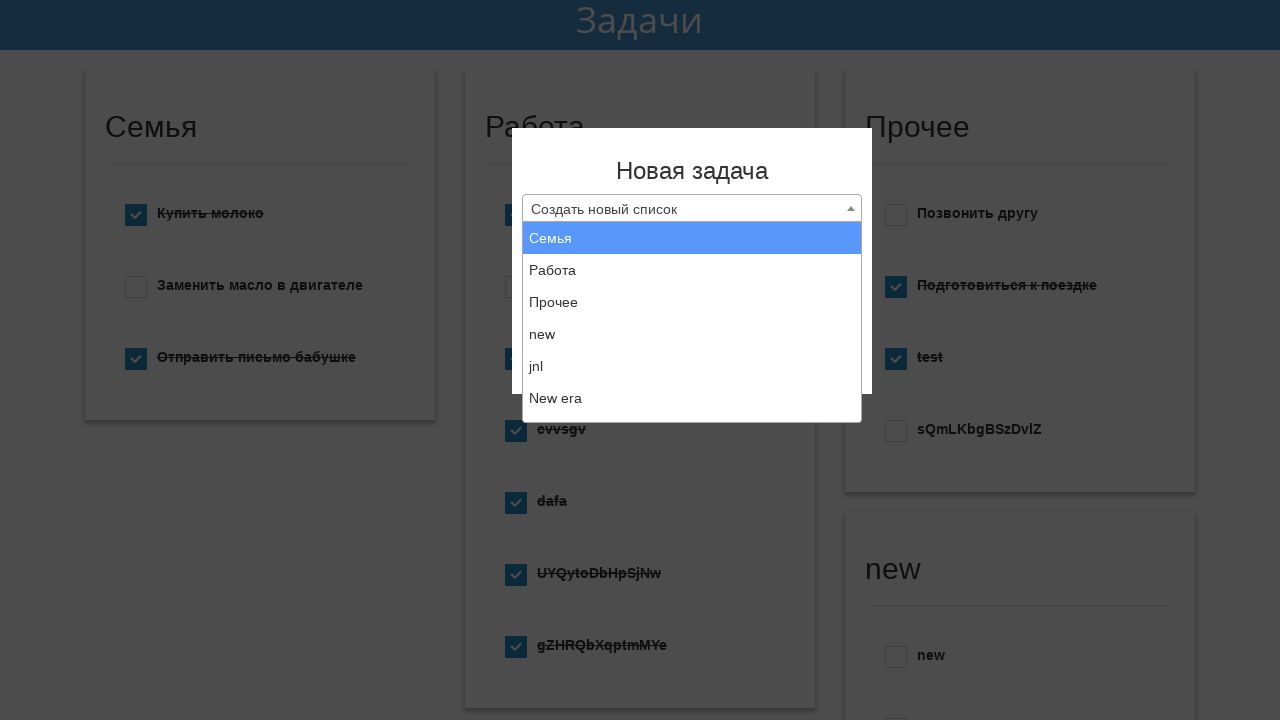

Clicked select2 to confirm category selection at (692, 208) on .select2
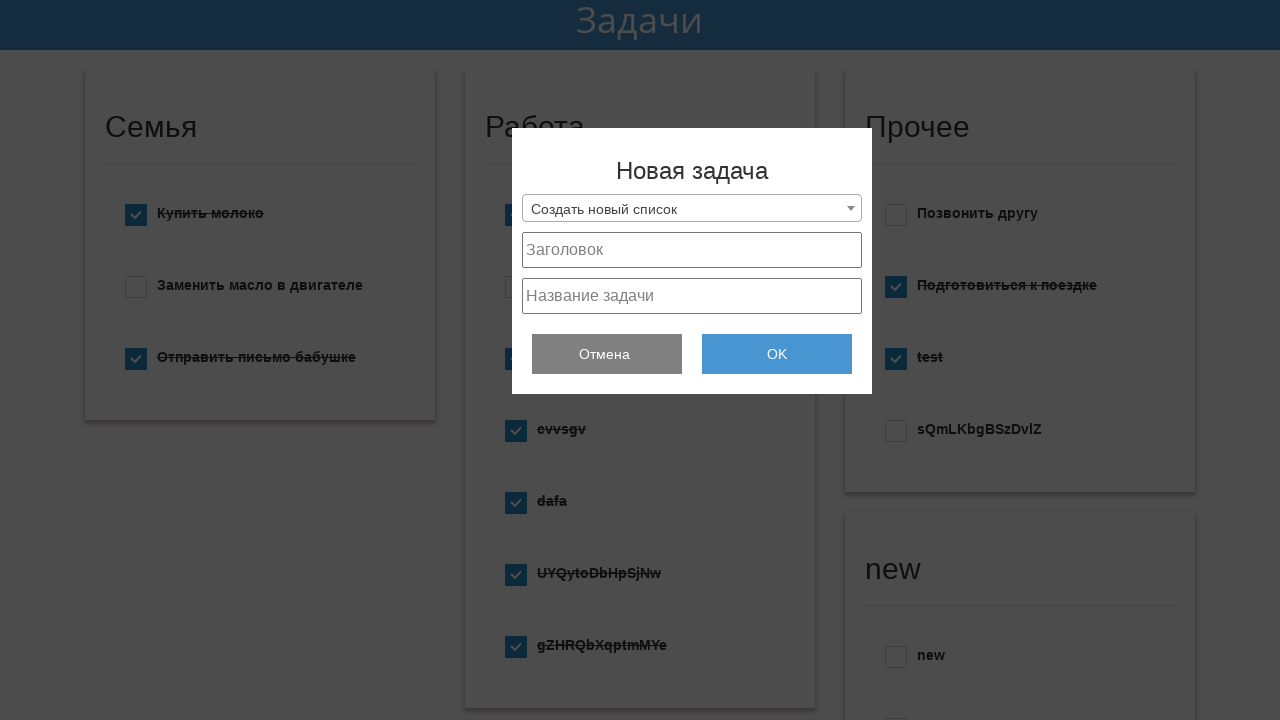

Clicked dropdown arrow again at (851, 208) on .select2-selection__arrow
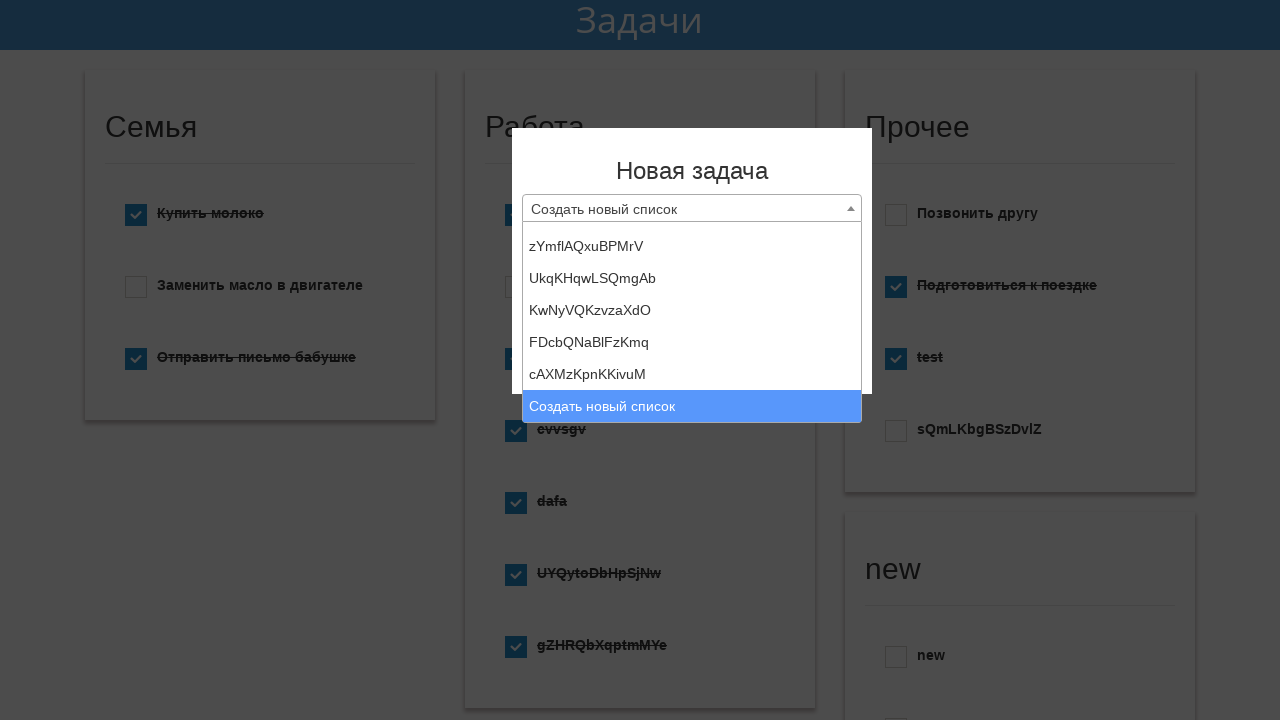

Selected 'Создать новый список' from dropdown again on .select_category
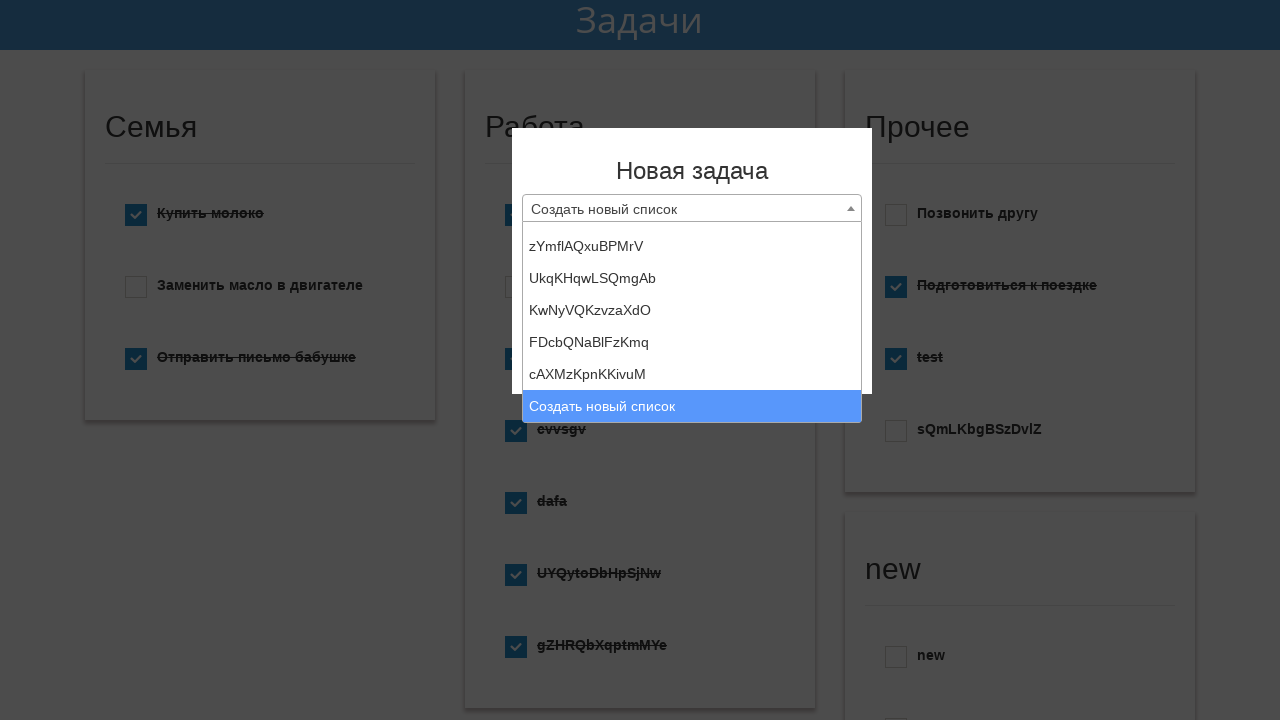

Confirmed second category selection at (692, 208) on .select2
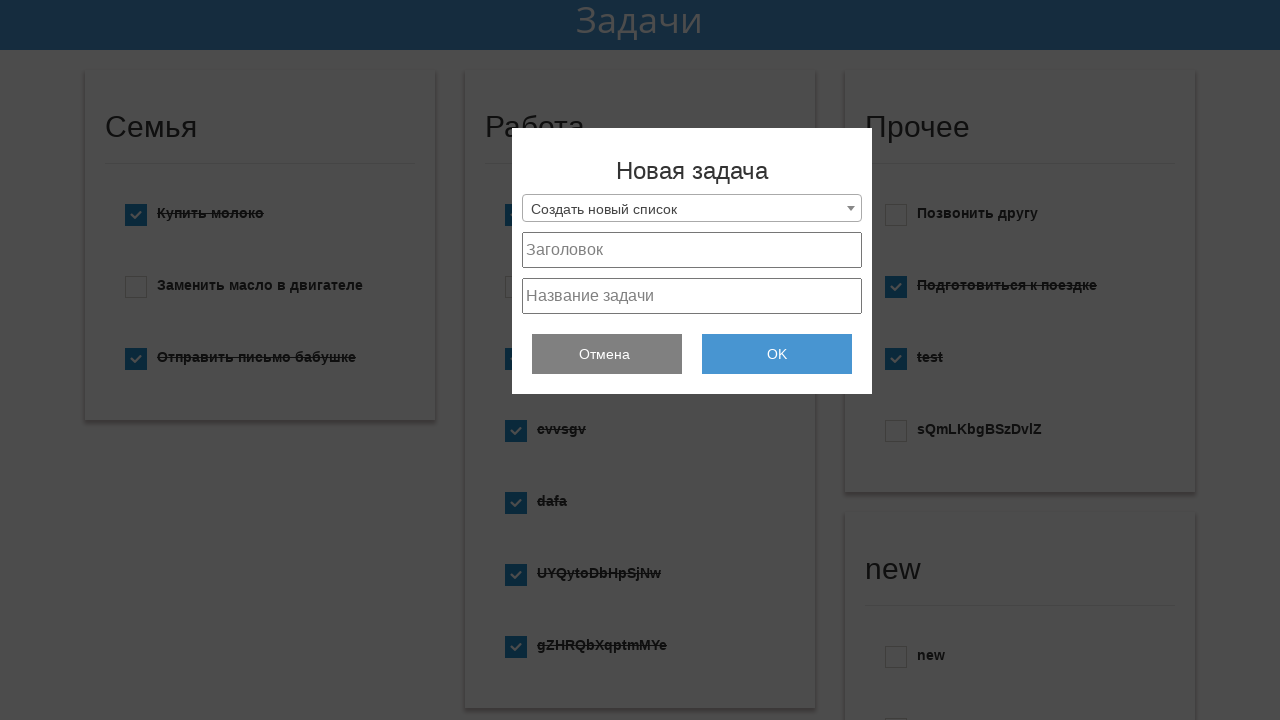

Clicked title field at (692, 250) on #project_title
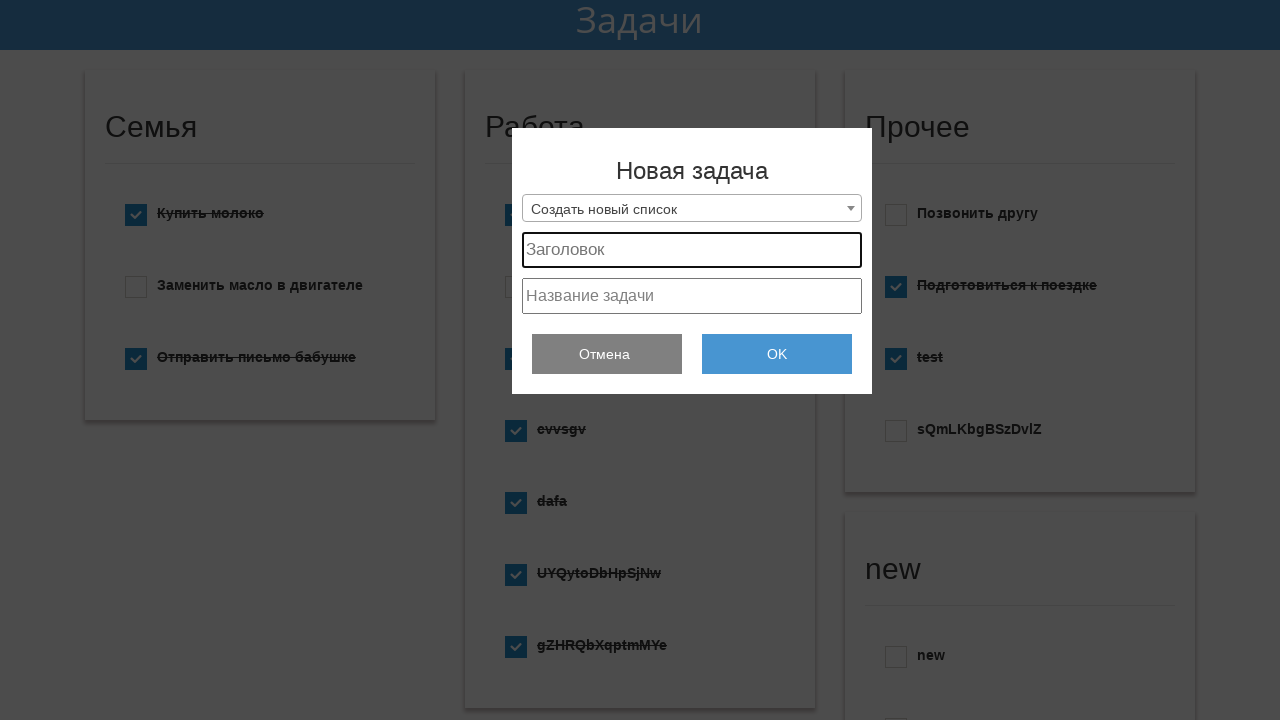

Filled title field with random text: RsplNXoOutWFTu on #project_title
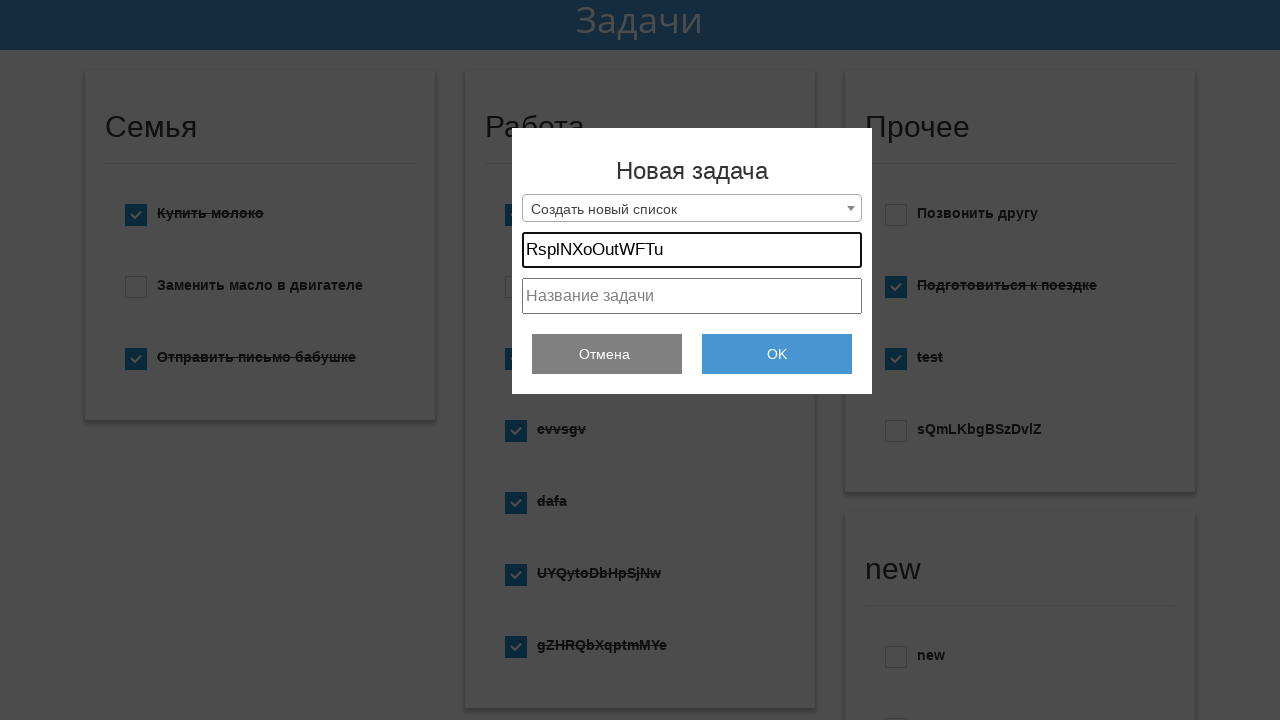

Clicked text content field at (692, 296) on #project_text
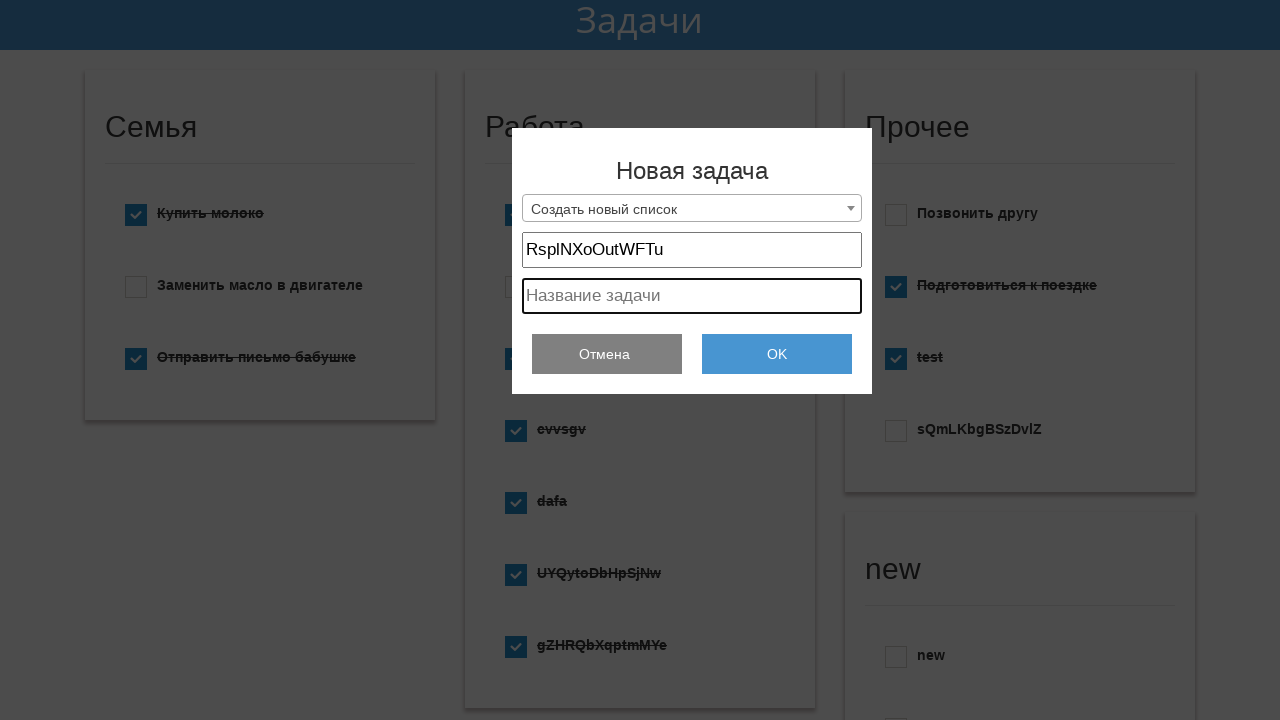

Filled text content field with random text: XoWFtNOlTuspRu on #project_text
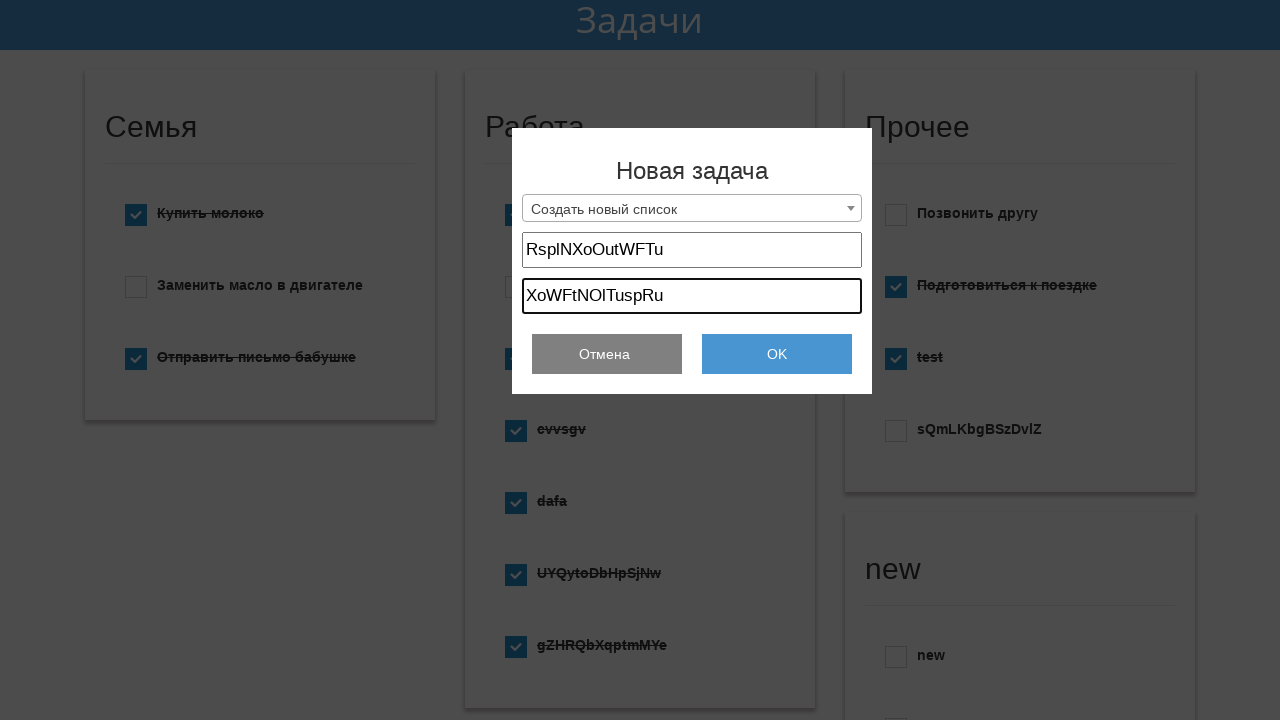

Clicked submit button to create todo/note at (777, 354) on #submit_add_todo
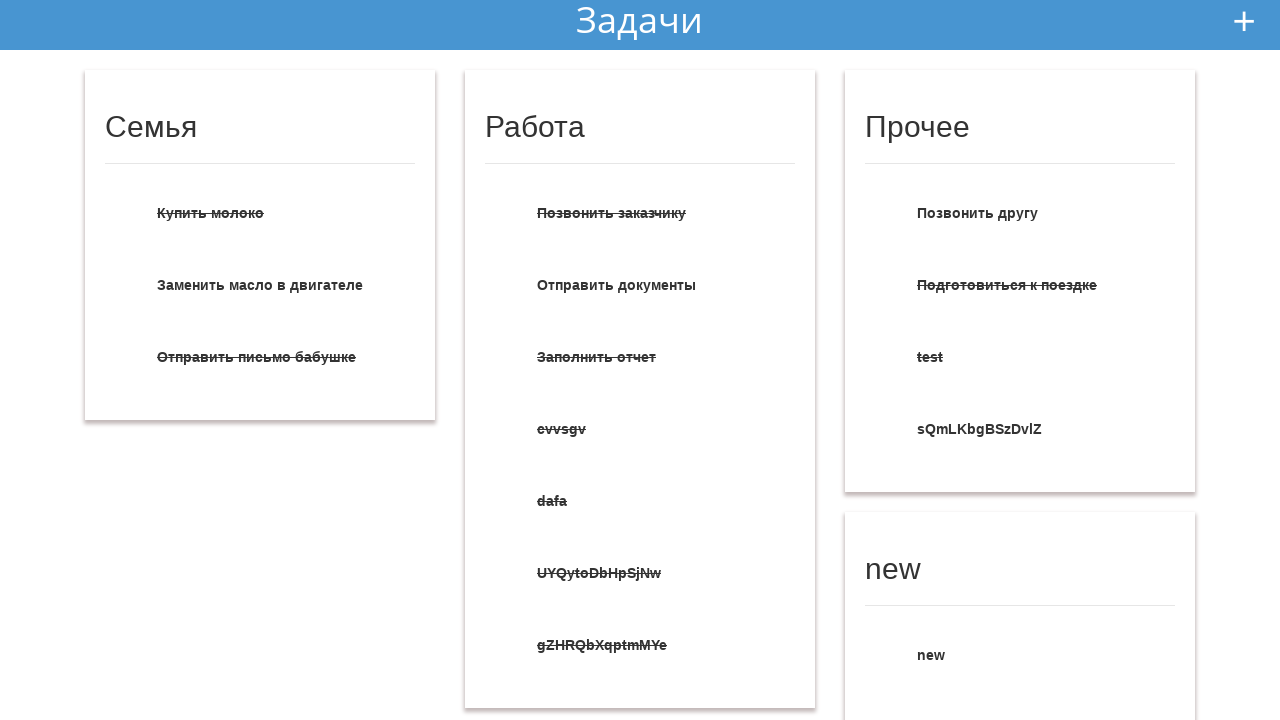

Submission completed, page loaded
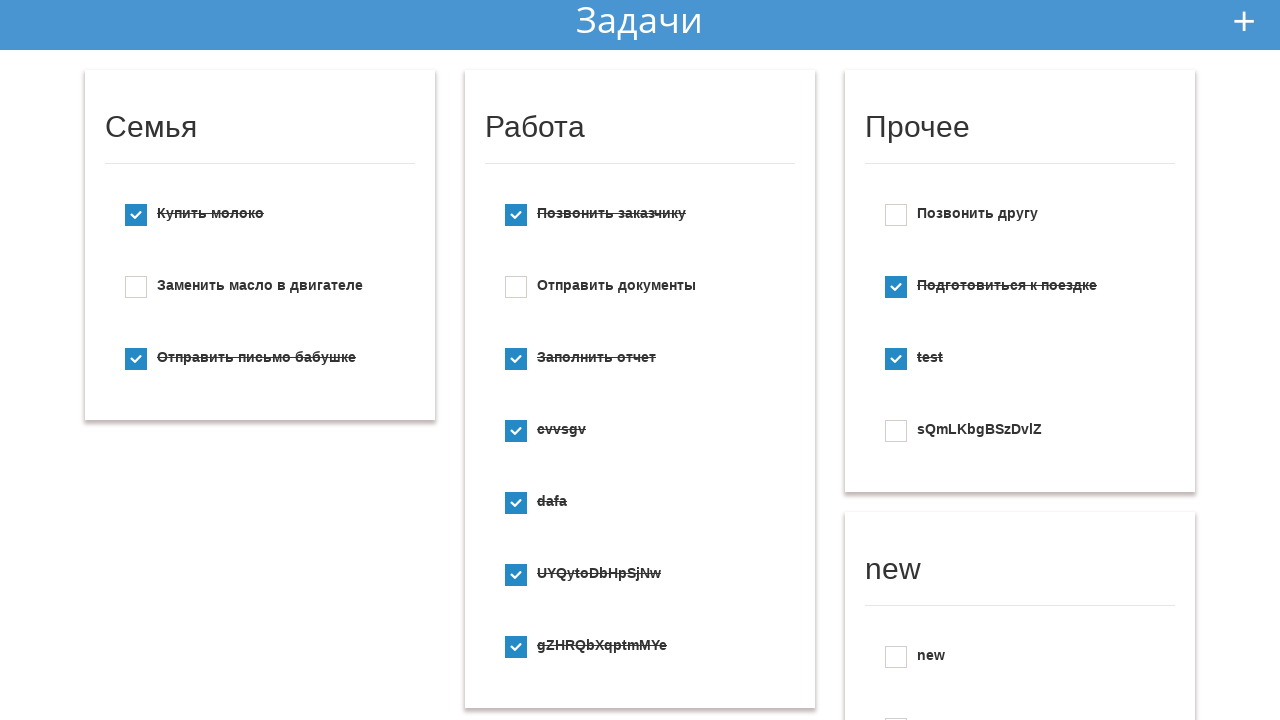

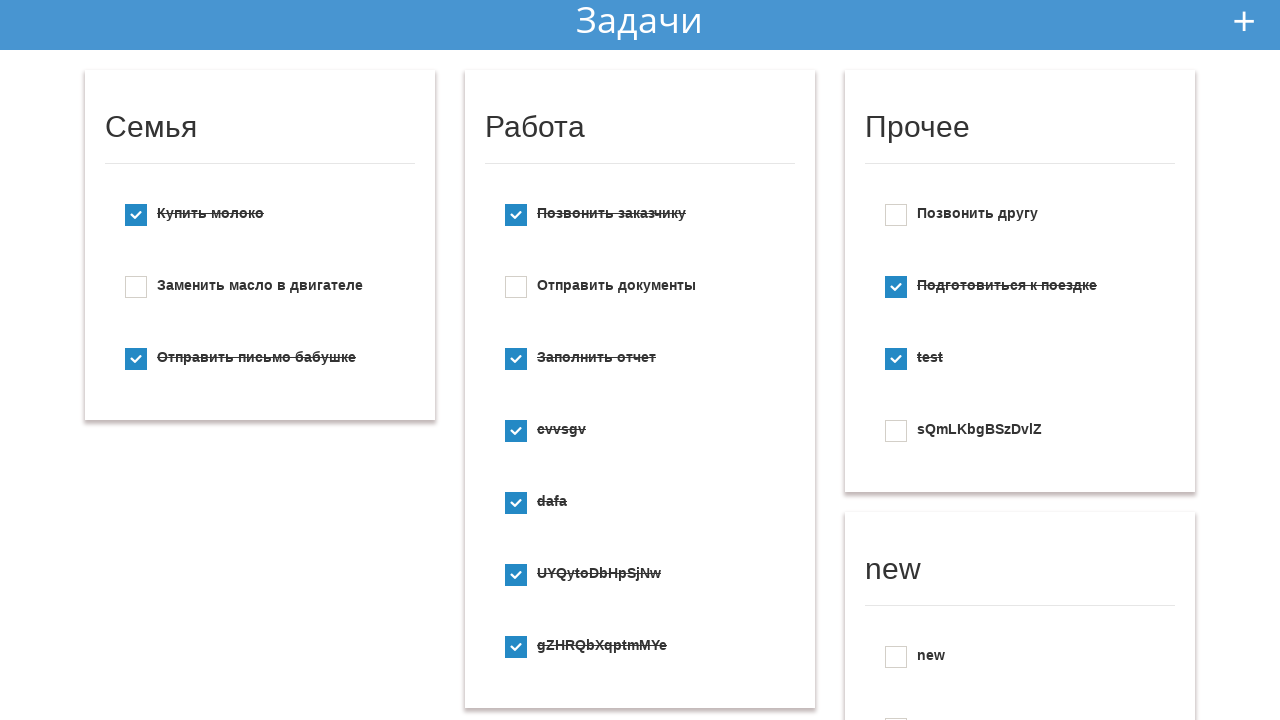